Navigates to a course content page, clicks on the "Core Java Test papers" section and scrolls it into view

Starting URL: http://greenstech.in/selenium-course-content.html

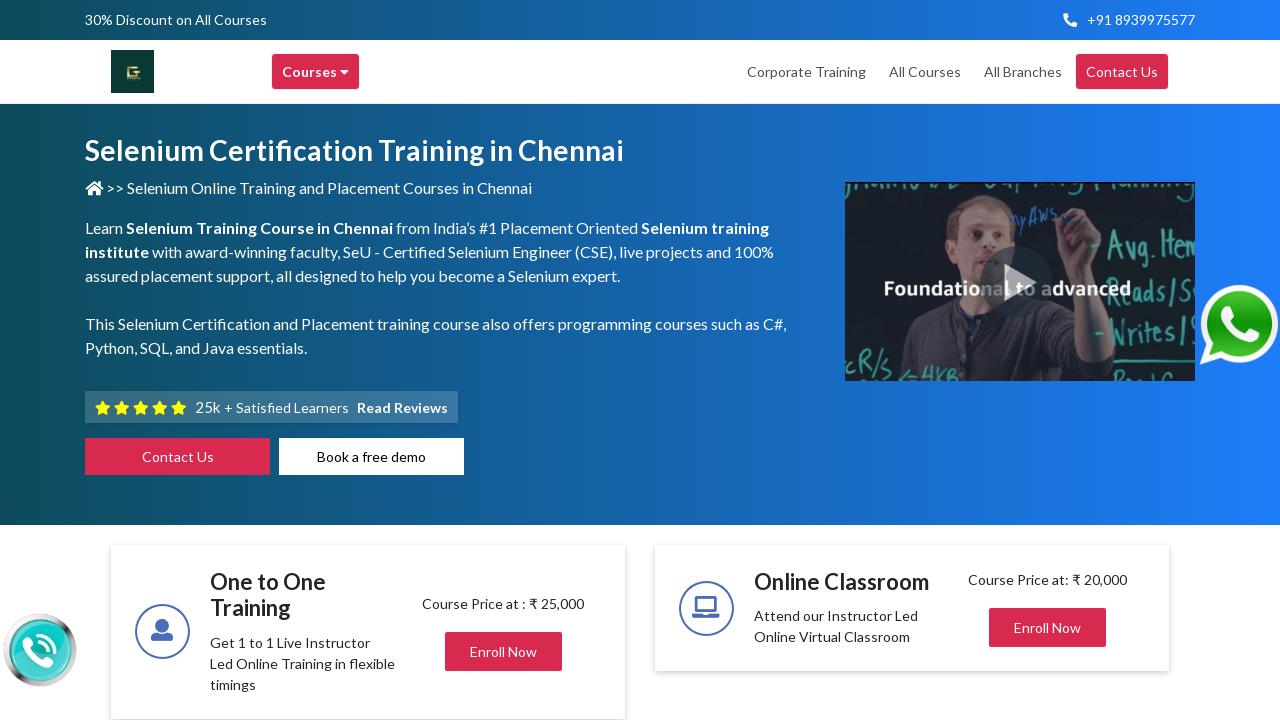

Navigated to course content page
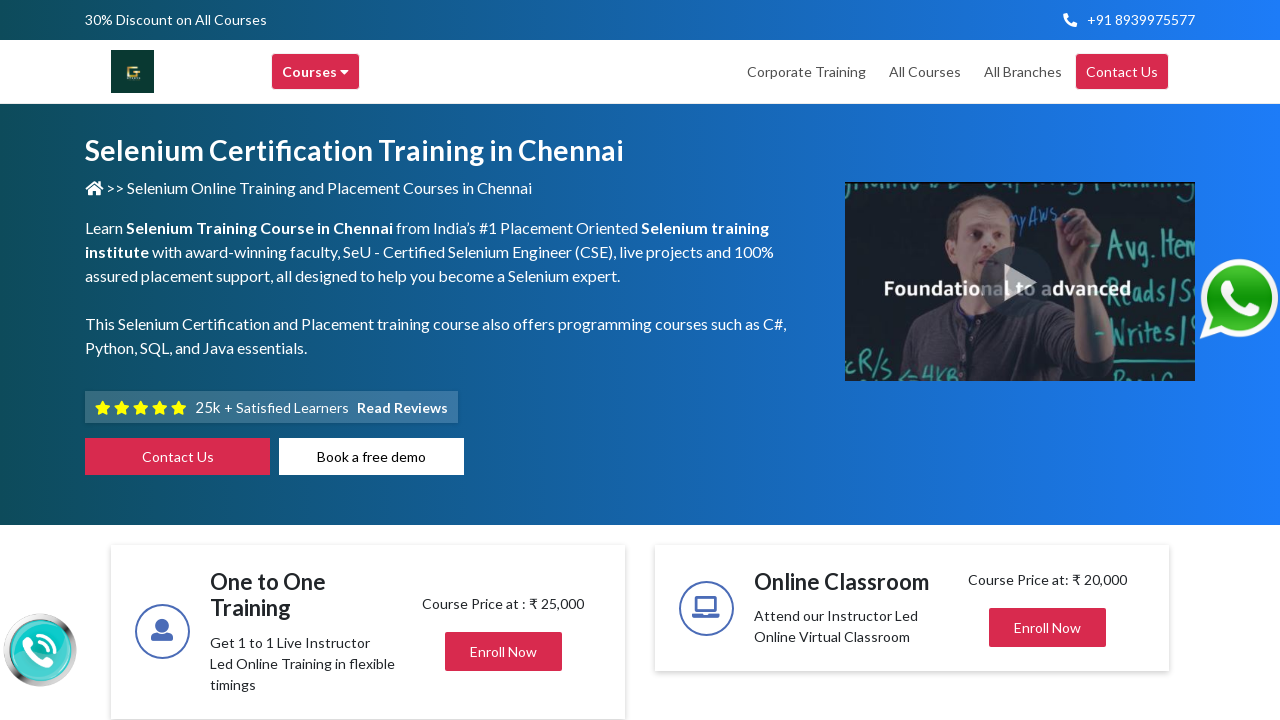

Clicked on 'Core Java Test papers' section at (1031, 360) on h2:has-text('Core Java Test papers')
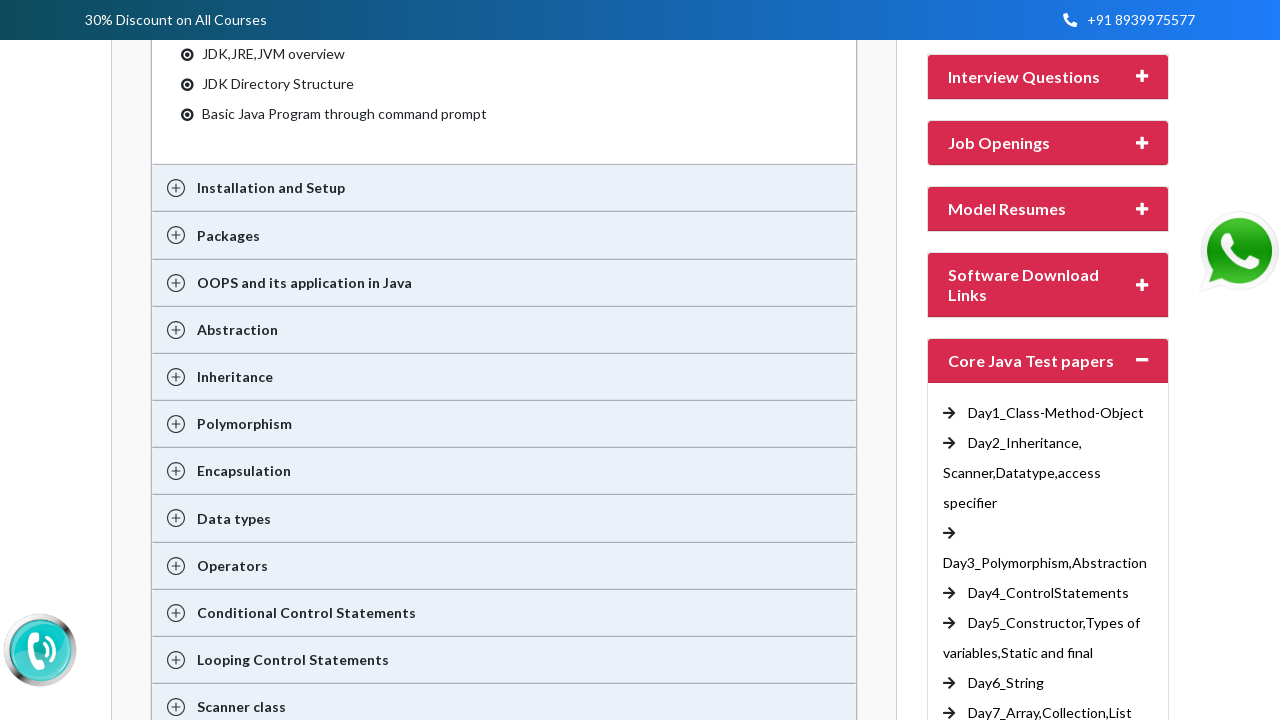

Scrolled 'Core Java Test papers' section into view
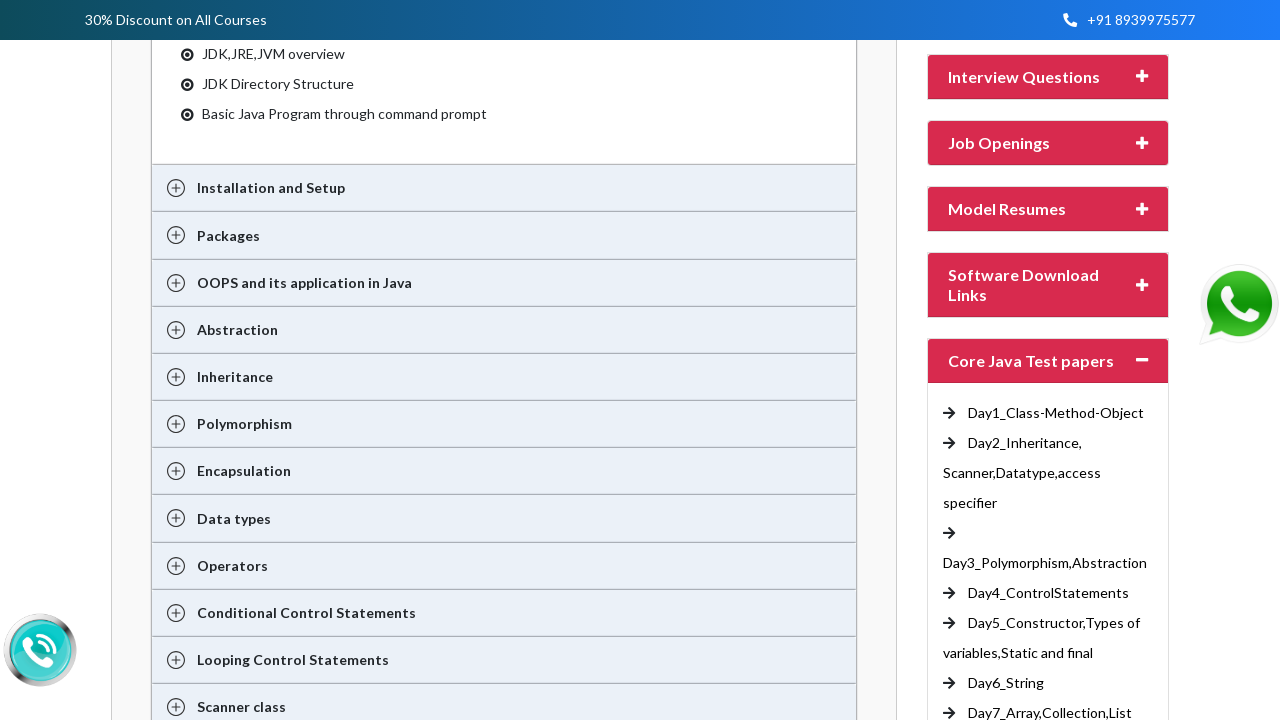

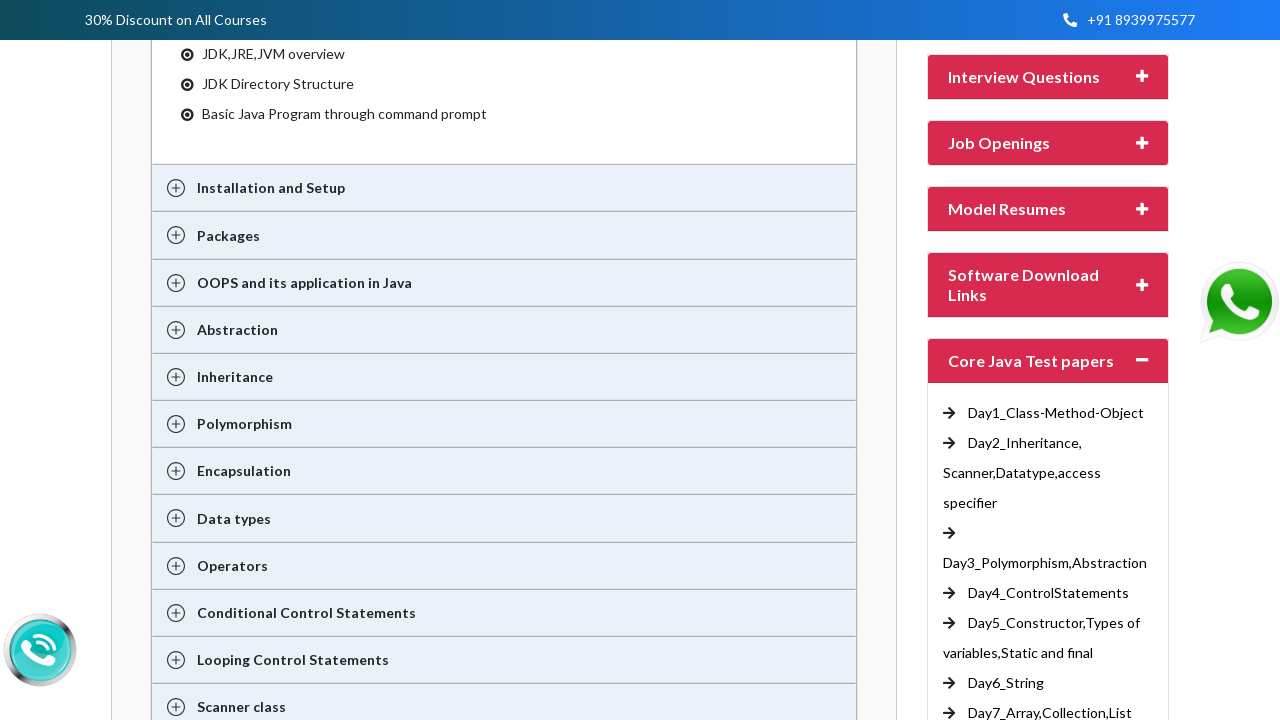